Tests the "Where Does it Hurt?" submenu navigation by clicking through Shoulder & Elbow, Foot & Ankle, Knee & Hip, and Hand & Wrist options

Starting URL: https://www.thenanoexperience.com/

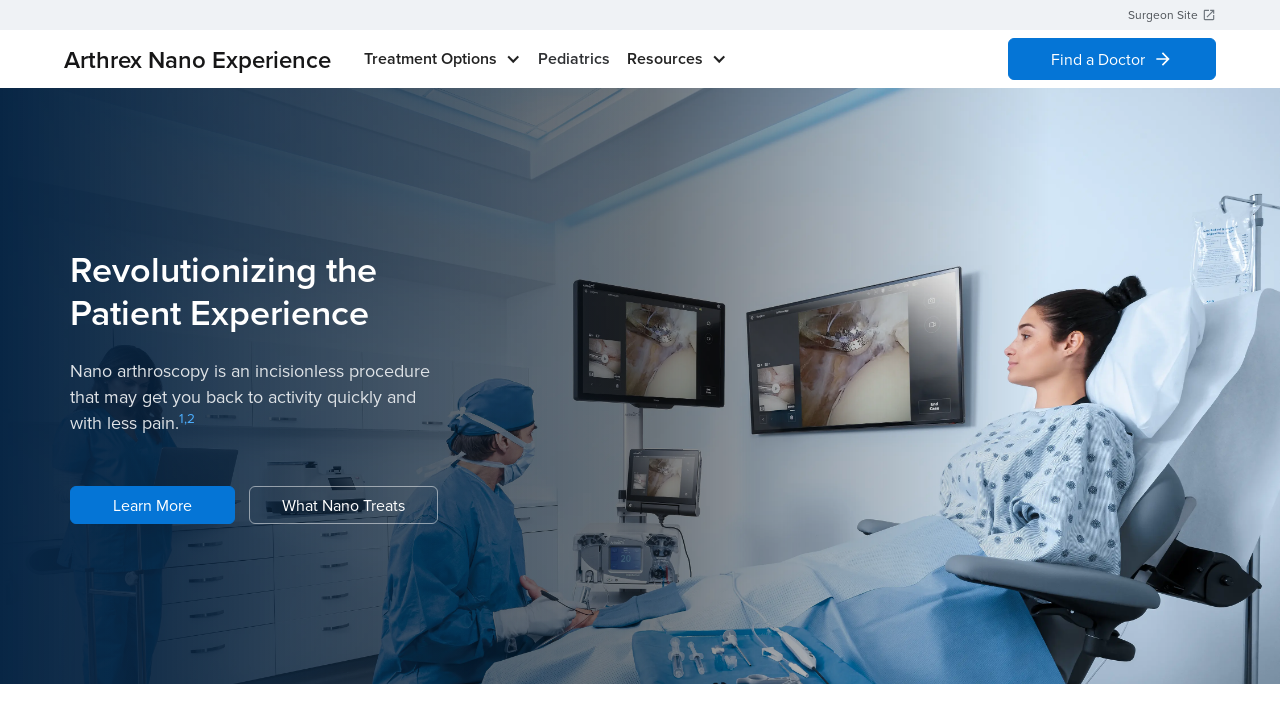

Clicked Treatment Options menu toggle to expand at (430, 59) on #w-dropdown-toggle-0 > div.toggle-text
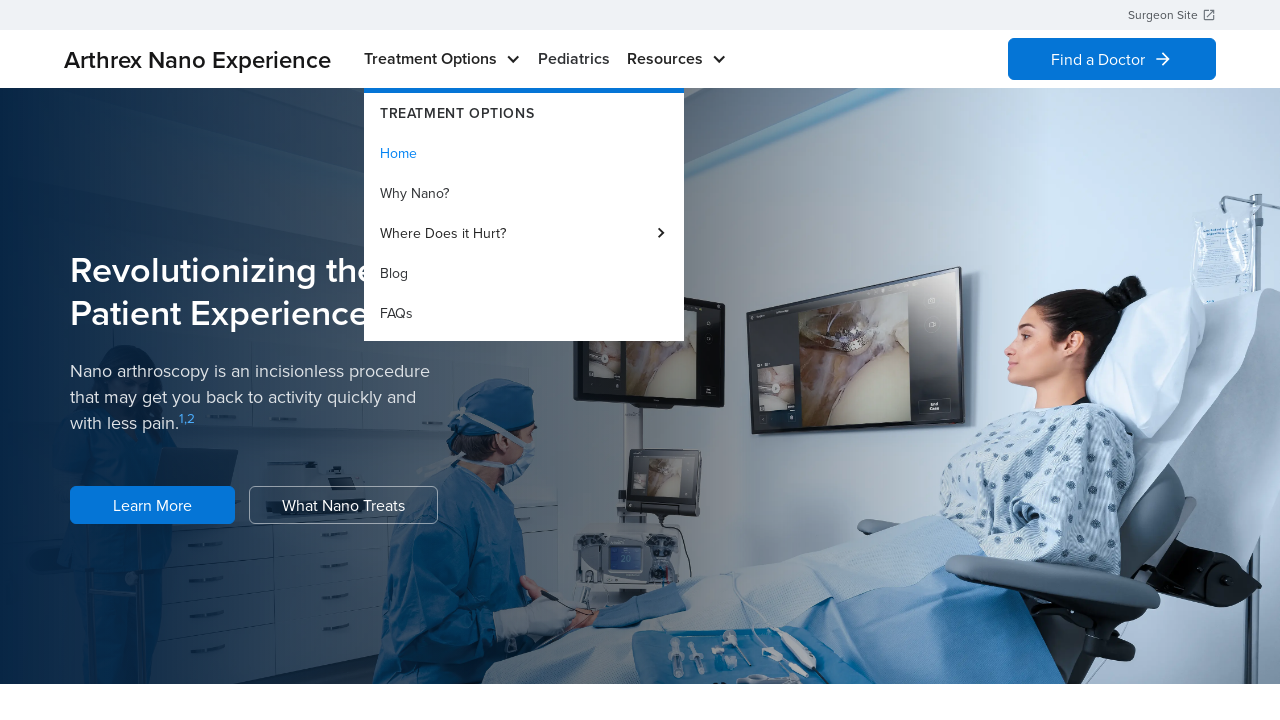

Waited 1 second for menu animation
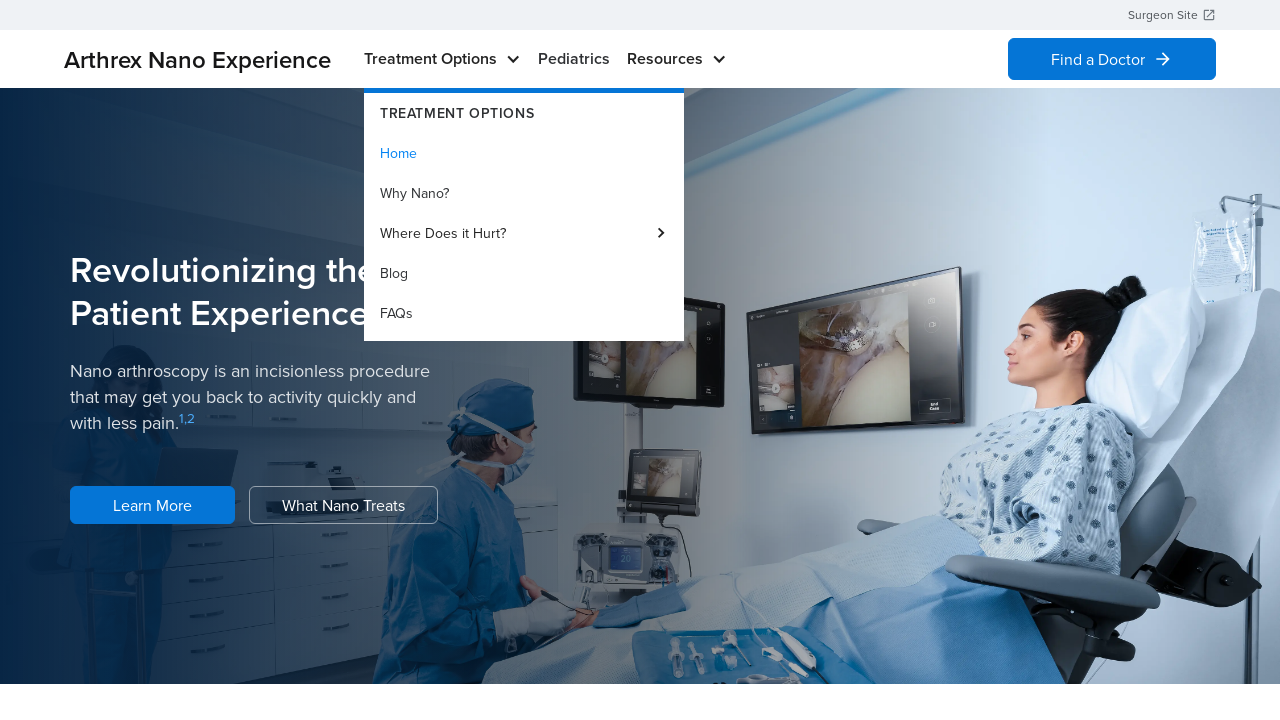

Clicked 'Where Does it Hurt?' submenu option at (524, 233) on xpath=//*[@id='w-dropdown-list-0']/div/div[3]
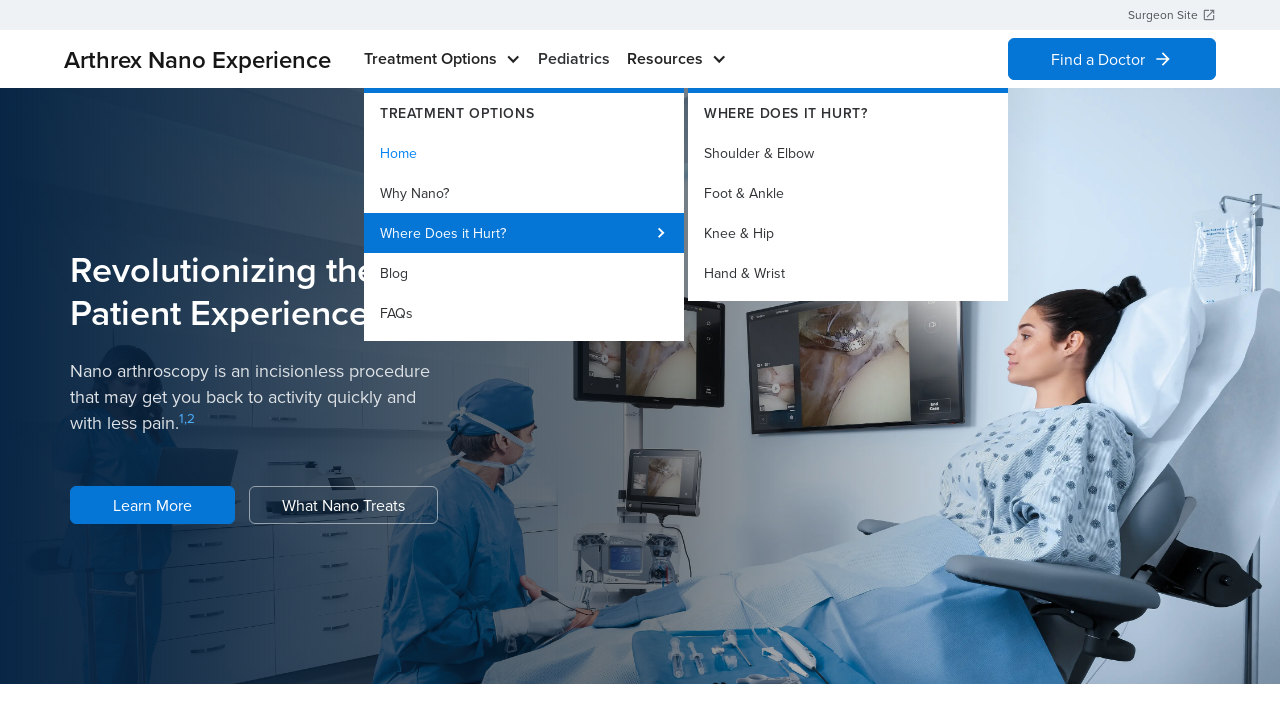

Waited 1 second for submenu to appear
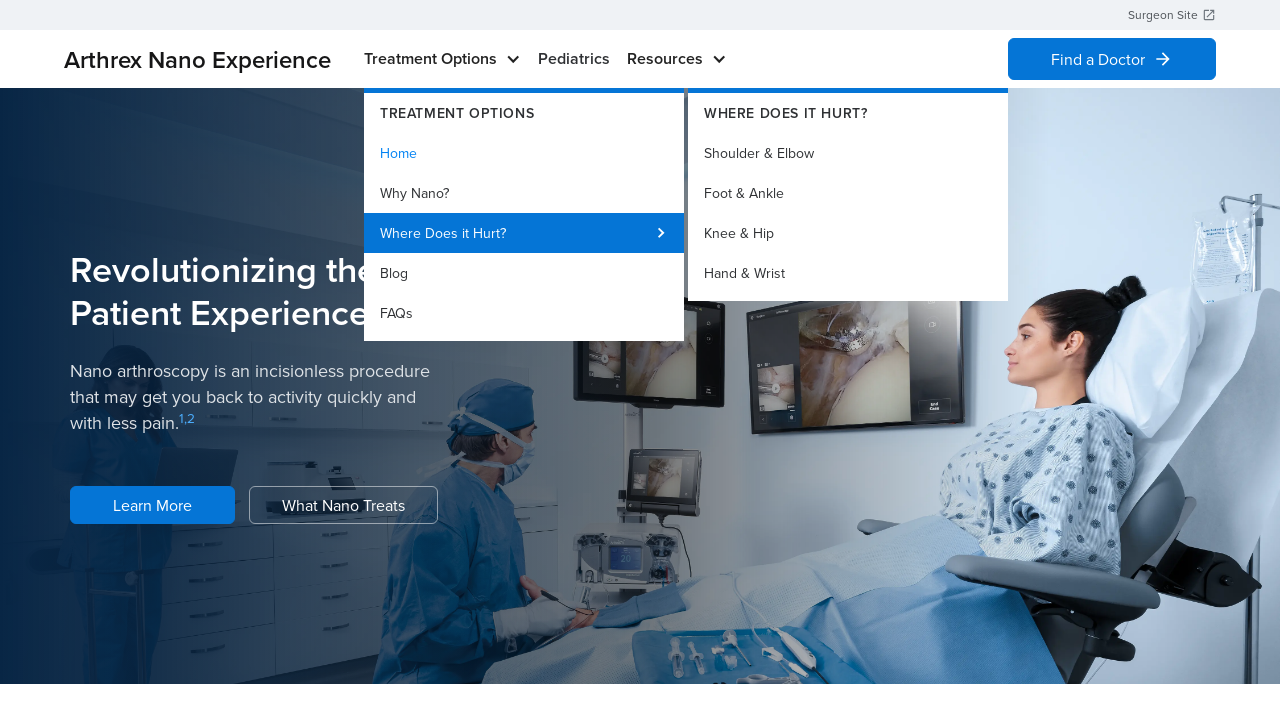

Clicked 'Shoulder & Elbow' option at (848, 153) on xpath=//*[@id='w-dropdown-list-1']/div/a[1]
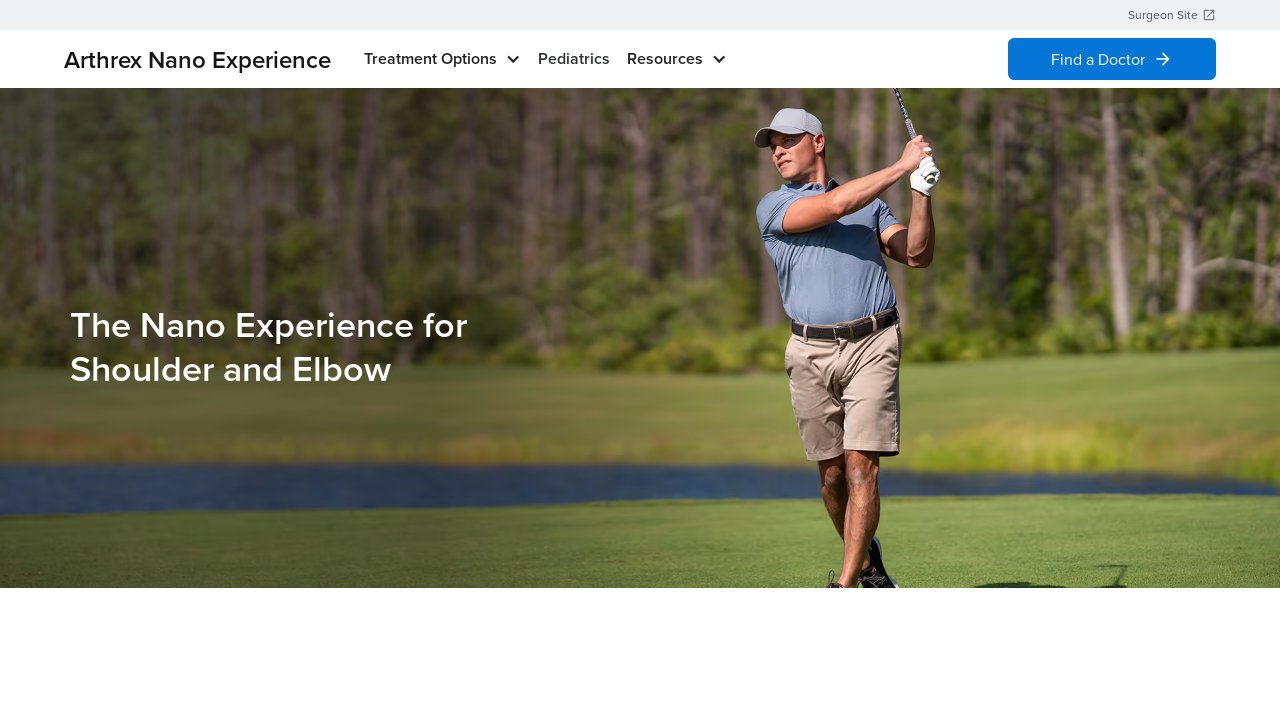

Shoulder & Elbow page loaded successfully
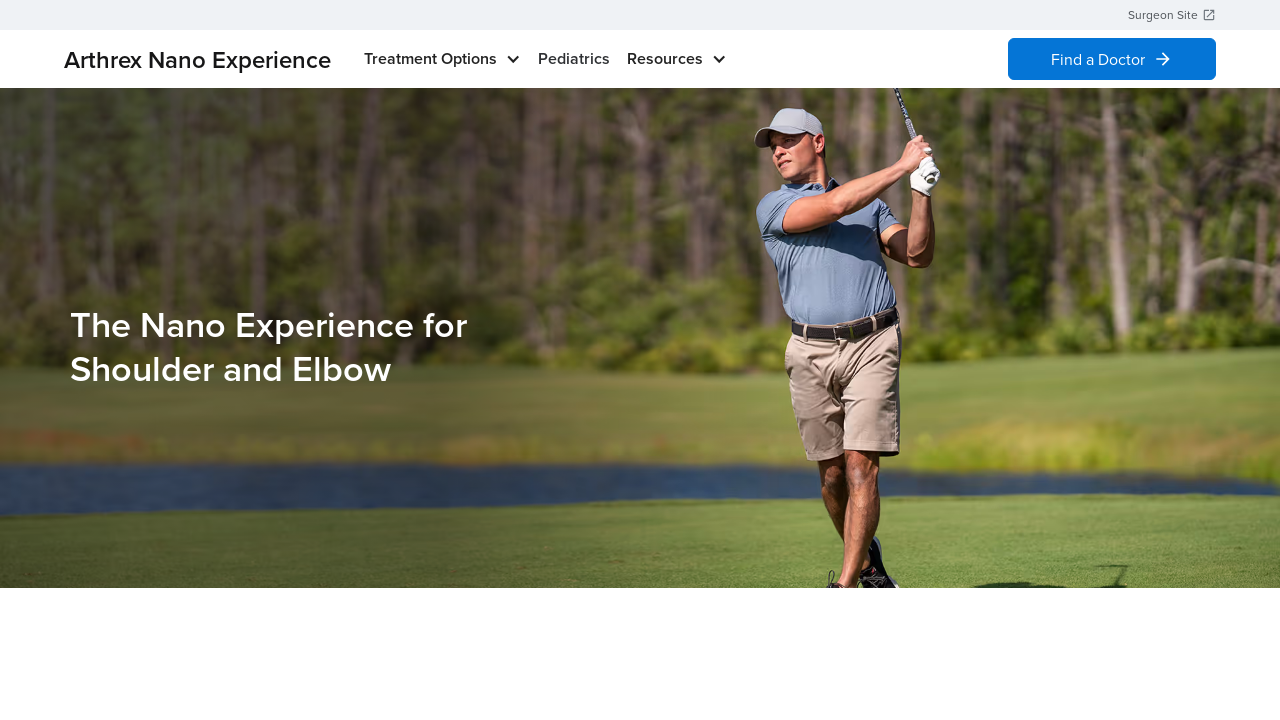

Clicked Treatment Options menu toggle to expand at (430, 59) on #w-dropdown-toggle-0 > div.toggle-text
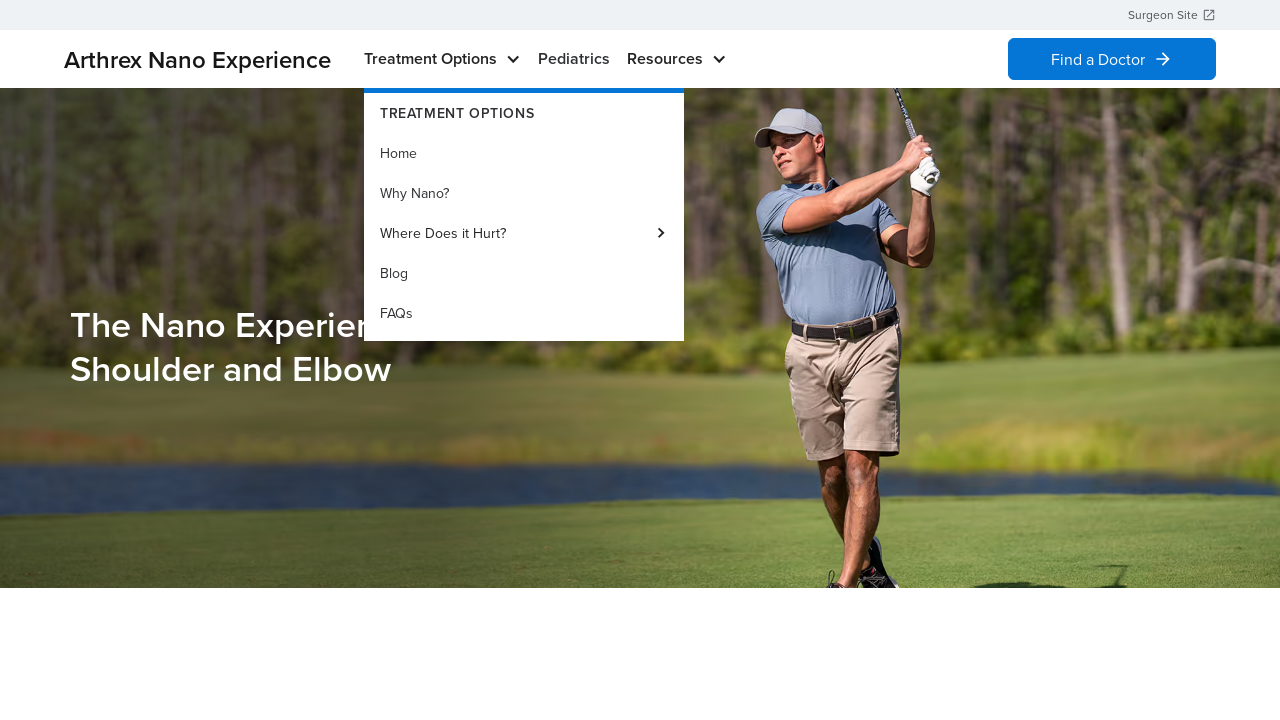

Waited 1 second for menu animation
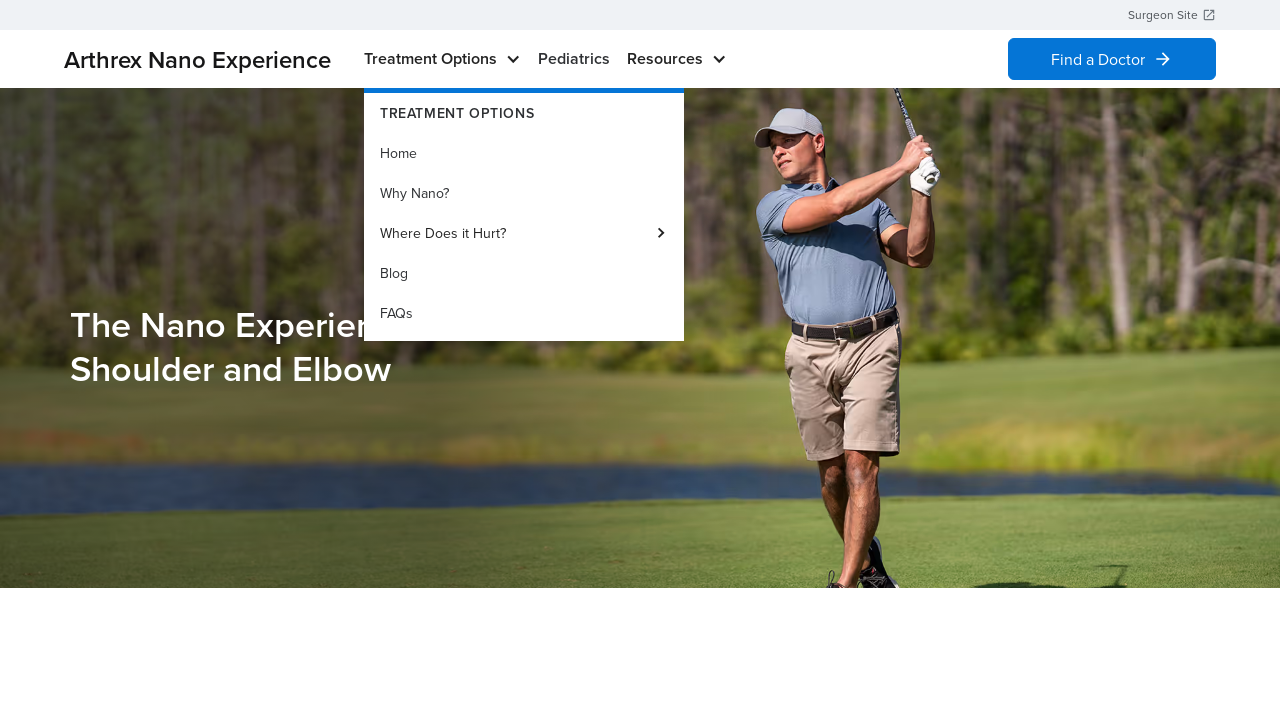

Clicked 'Where Does it Hurt?' submenu option at (524, 233) on xpath=//*[@id='w-dropdown-list-0']/div/div[3]
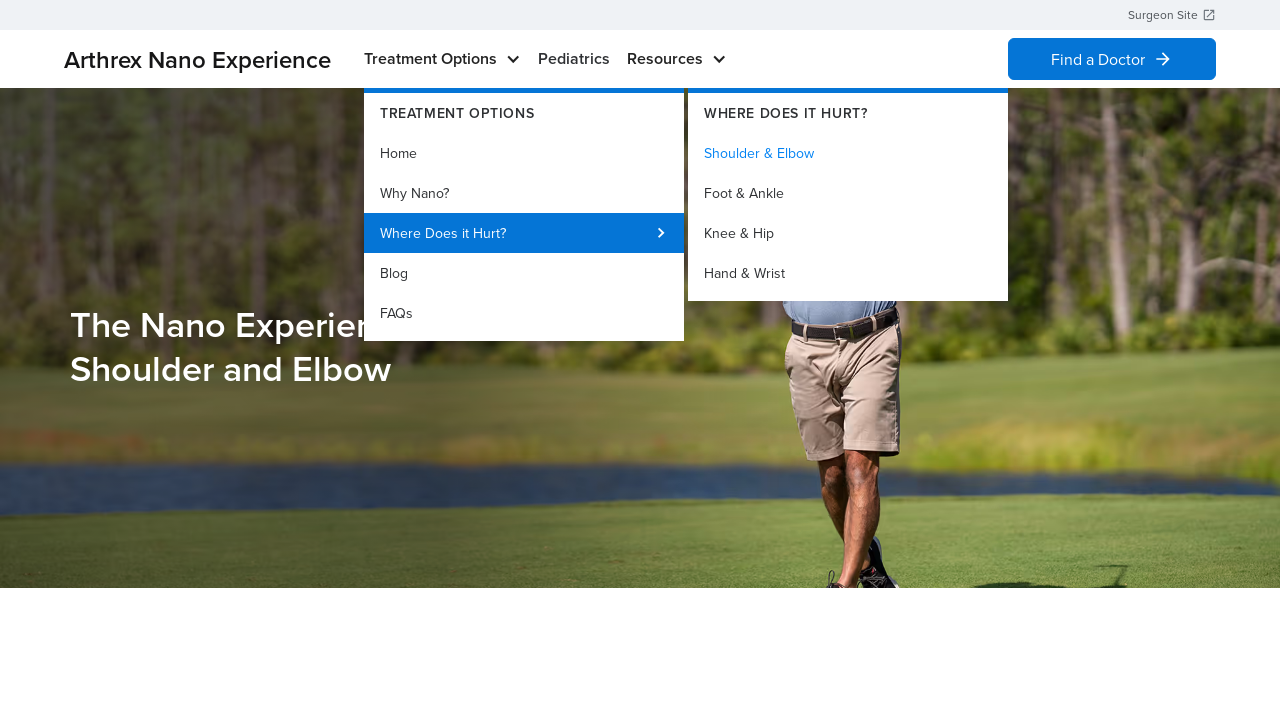

Waited 1 second for submenu to appear
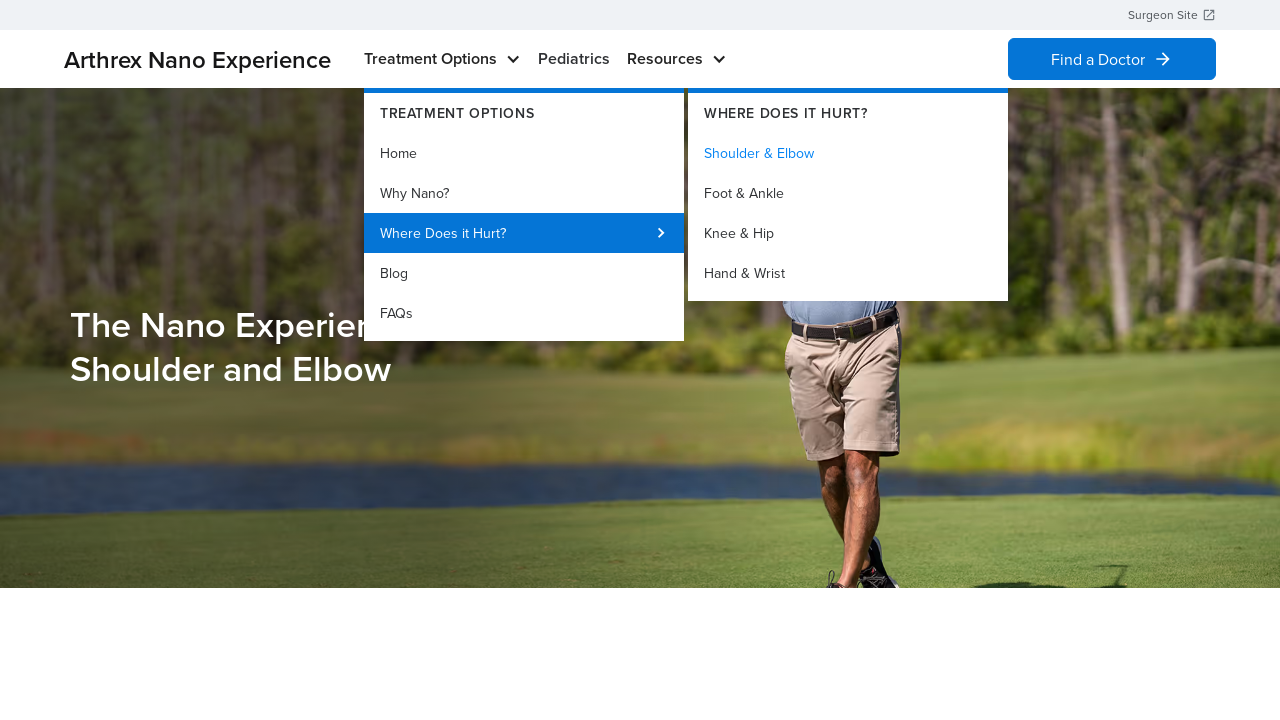

Clicked 'Foot & Ankle' option at (848, 193) on xpath=//*[@id='w-dropdown-list-1']/div/a[2]
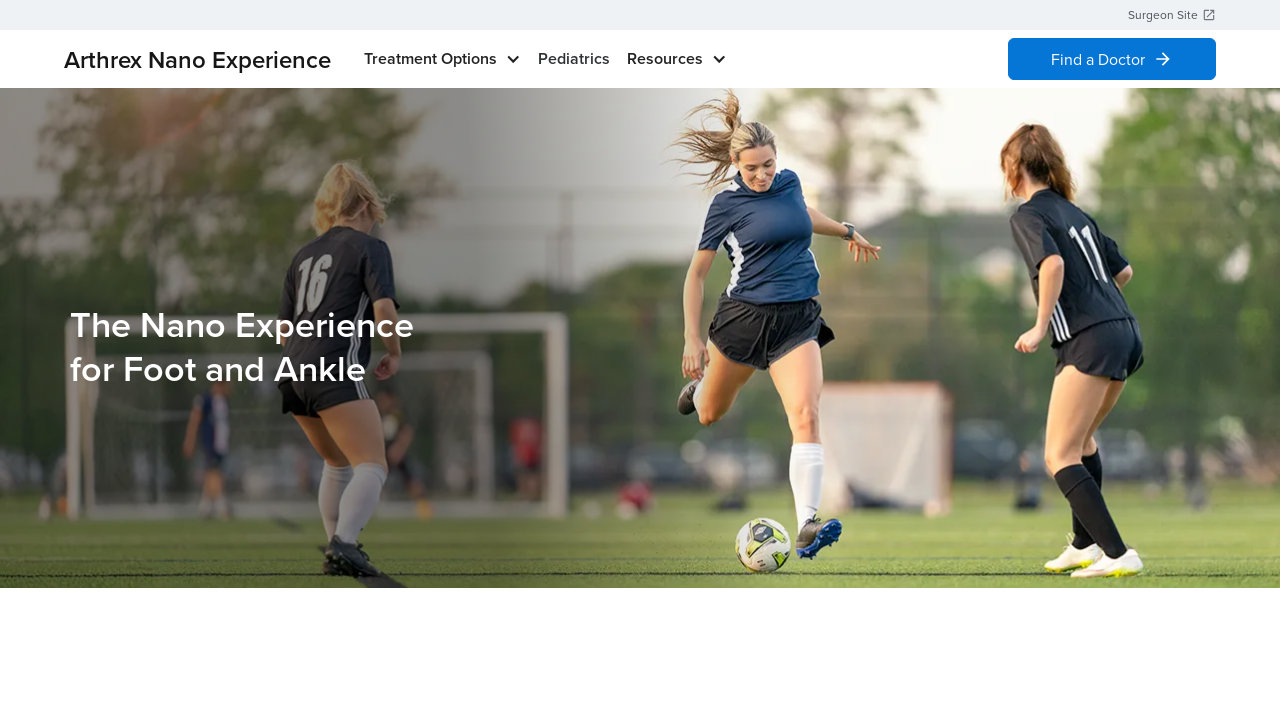

Foot & Ankle page loaded successfully
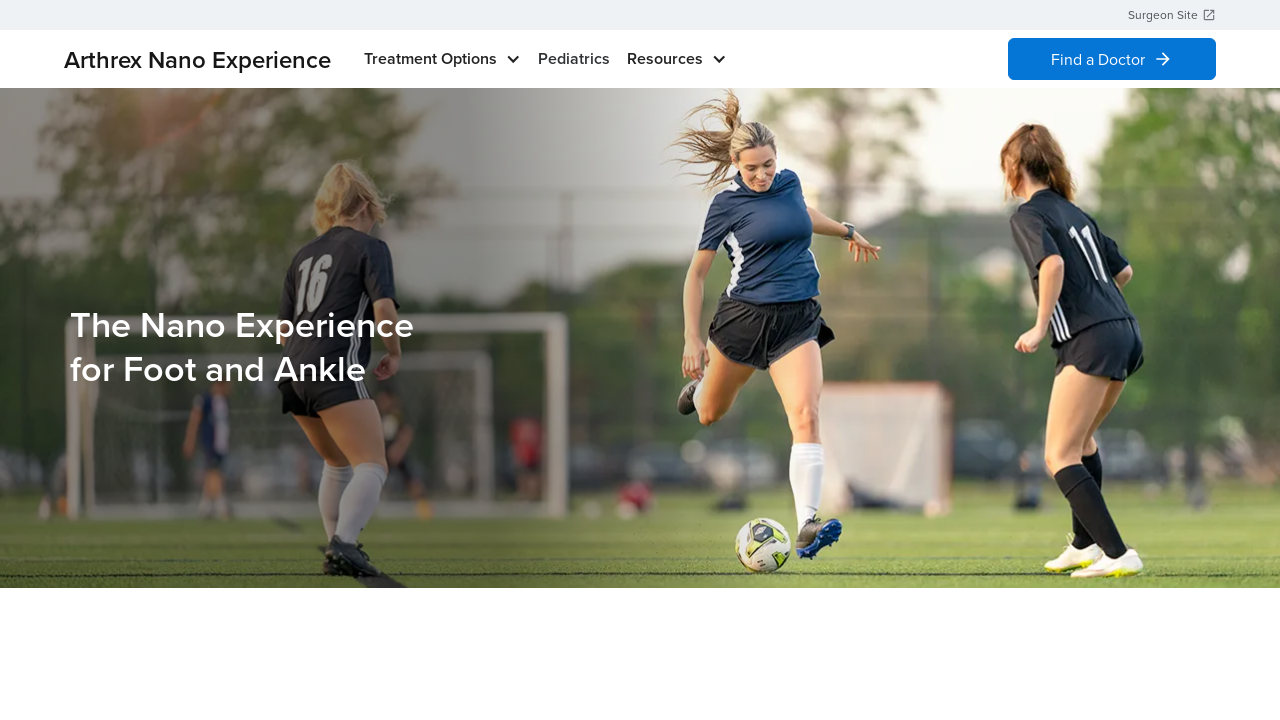

Clicked Treatment Options menu toggle to expand at (430, 59) on #w-dropdown-toggle-0 > div.toggle-text
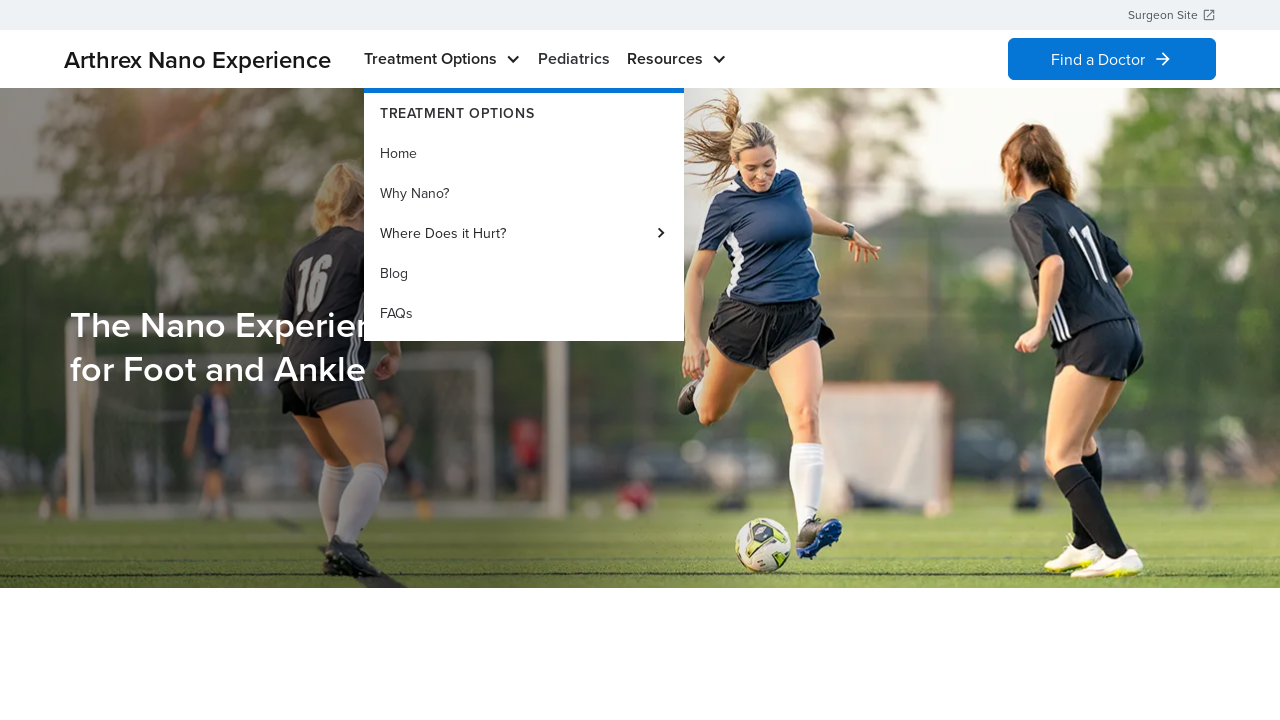

Waited 1 second for menu animation
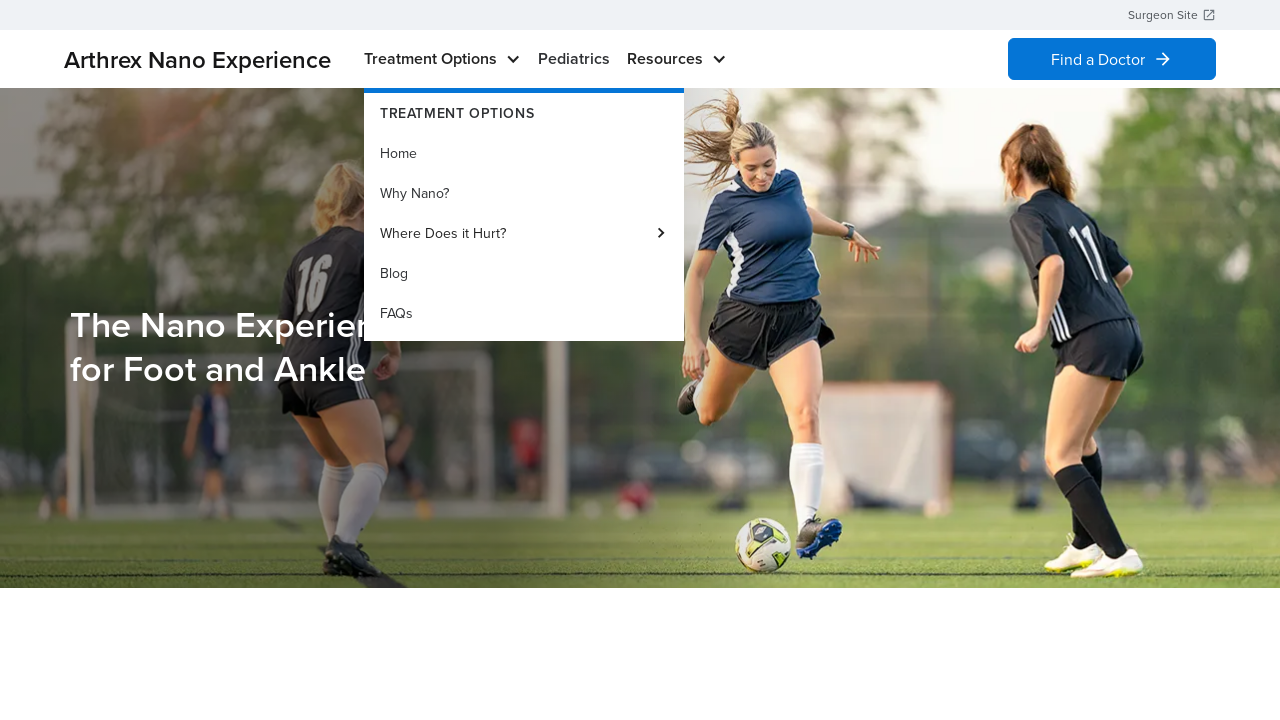

Clicked 'Where Does it Hurt?' submenu option at (524, 233) on xpath=//*[@id='w-dropdown-list-0']/div/div[3]
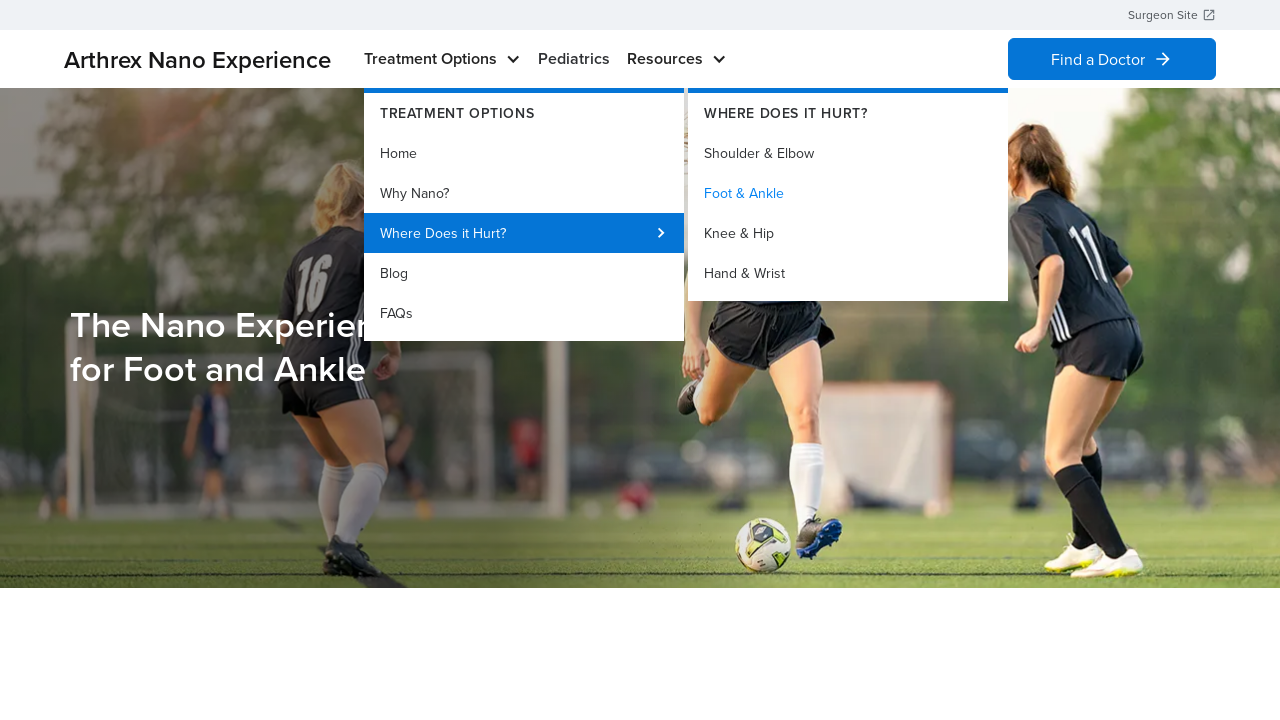

Waited 1 second for submenu to appear
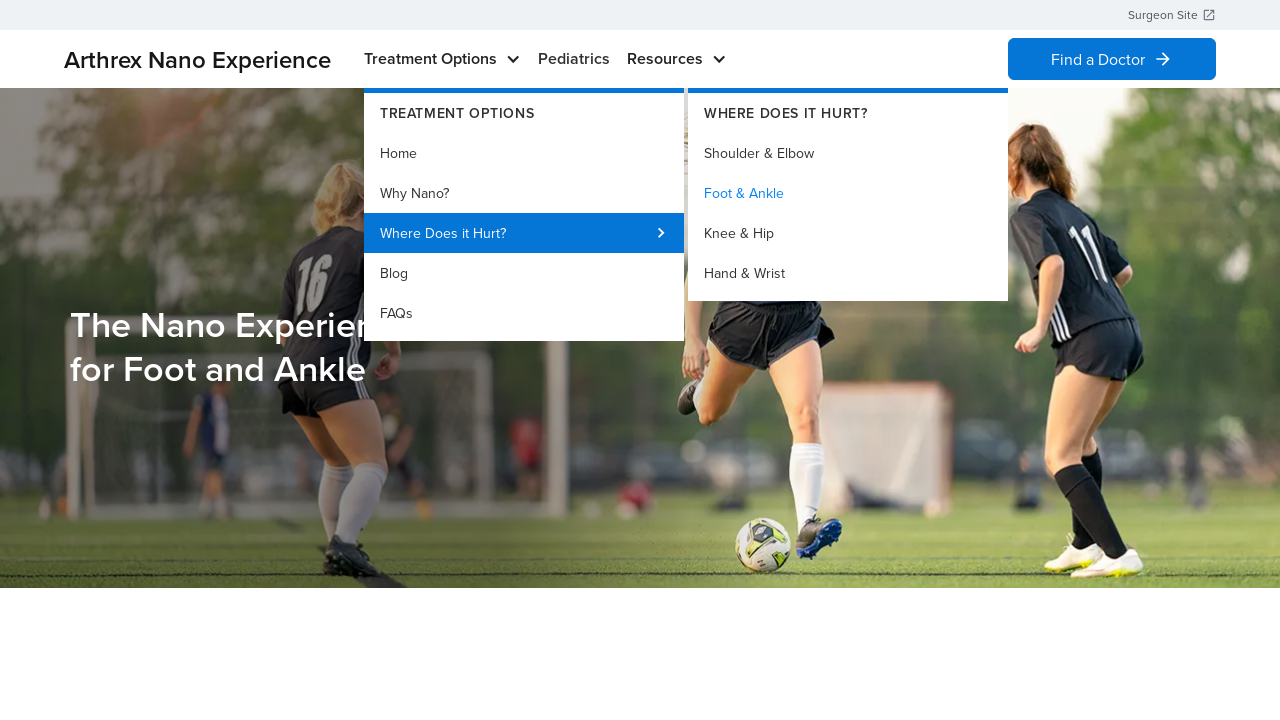

Clicked 'Knee & Hip' option at (848, 233) on xpath=//*[@id='w-dropdown-list-1']/div/a[3]
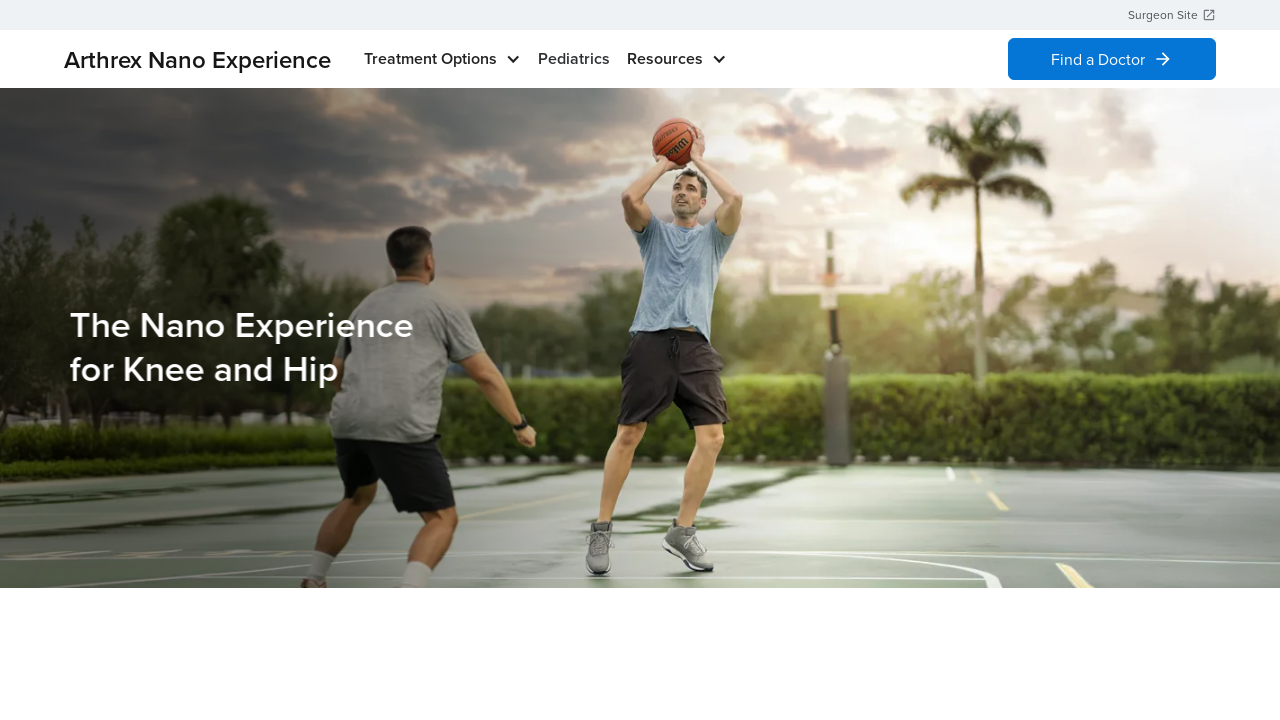

Knee & Hip page loaded successfully
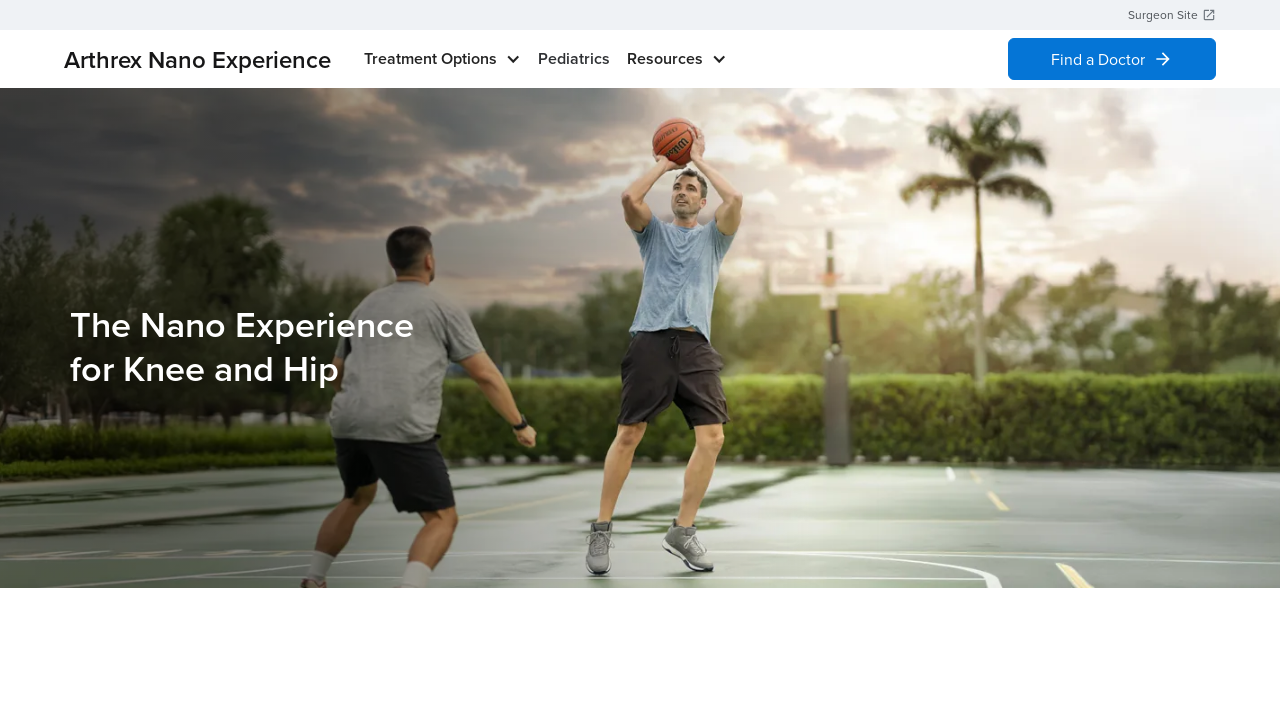

Clicked Treatment Options menu toggle to expand at (430, 59) on #w-dropdown-toggle-0 > div.toggle-text
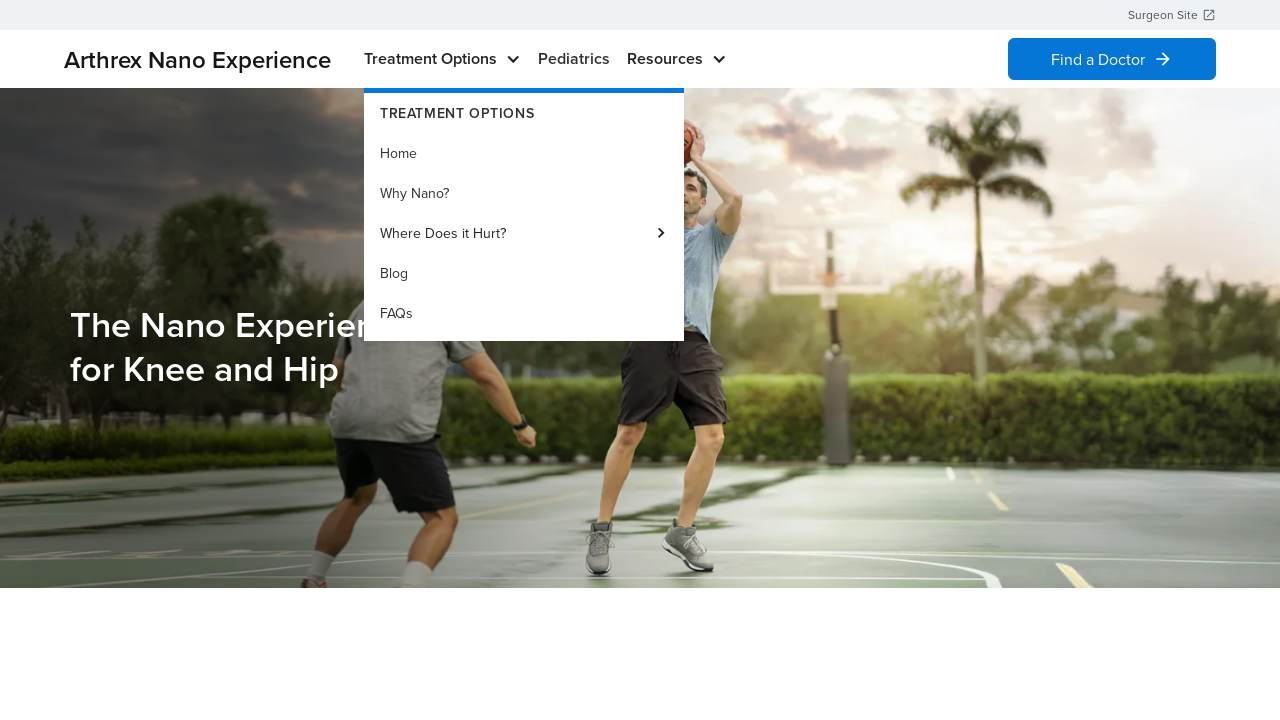

Waited 1 second for menu animation
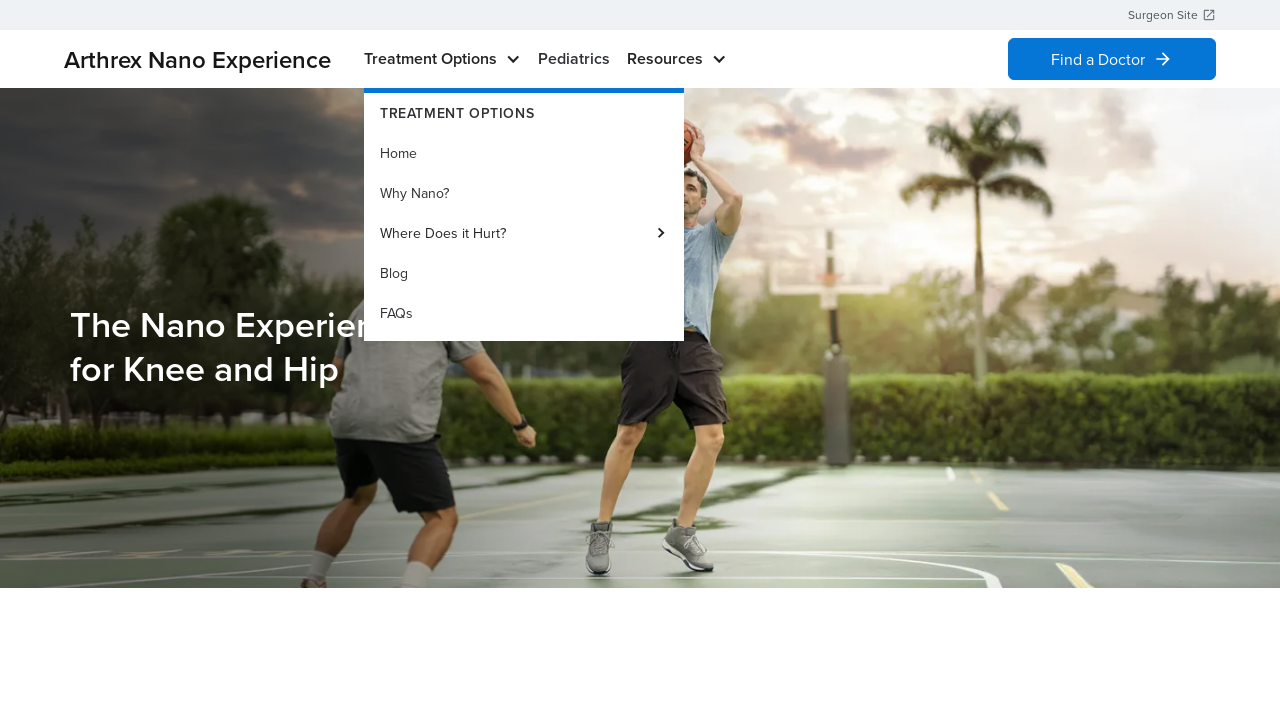

Clicked 'Where Does it Hurt?' submenu option at (524, 233) on xpath=//*[@id='w-dropdown-list-0']/div/div[3]
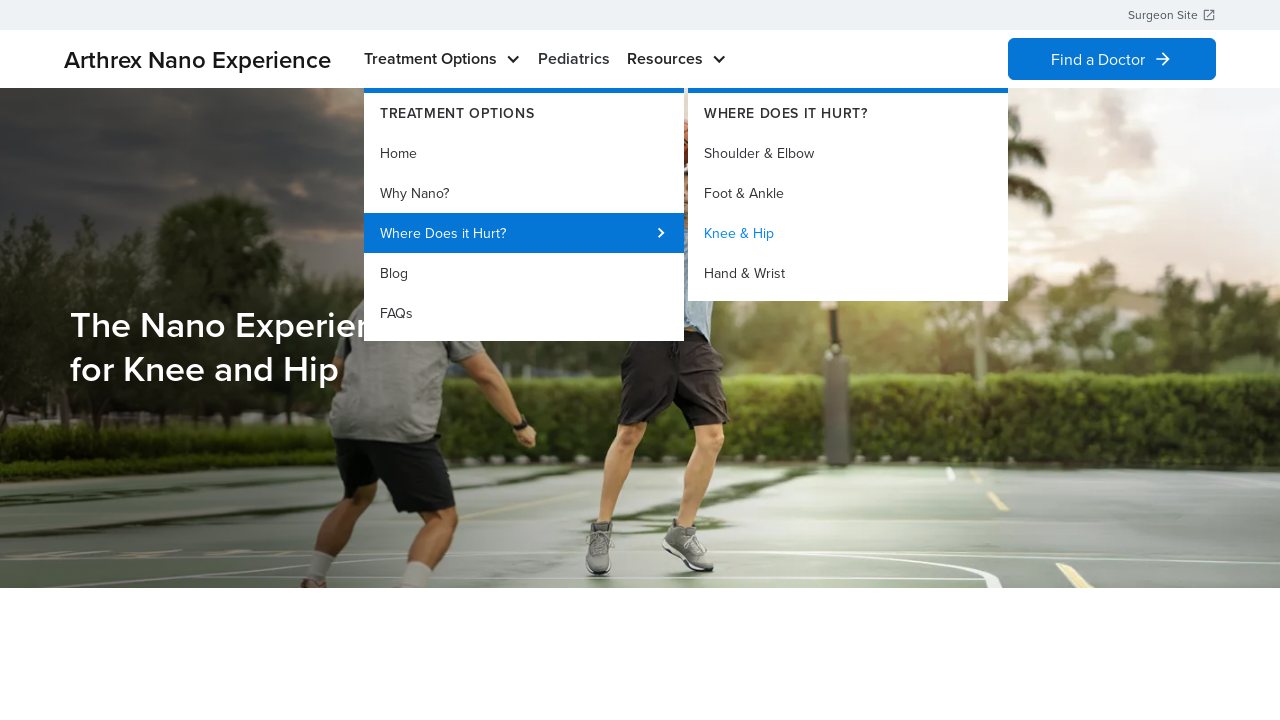

Waited 1 second for submenu to appear
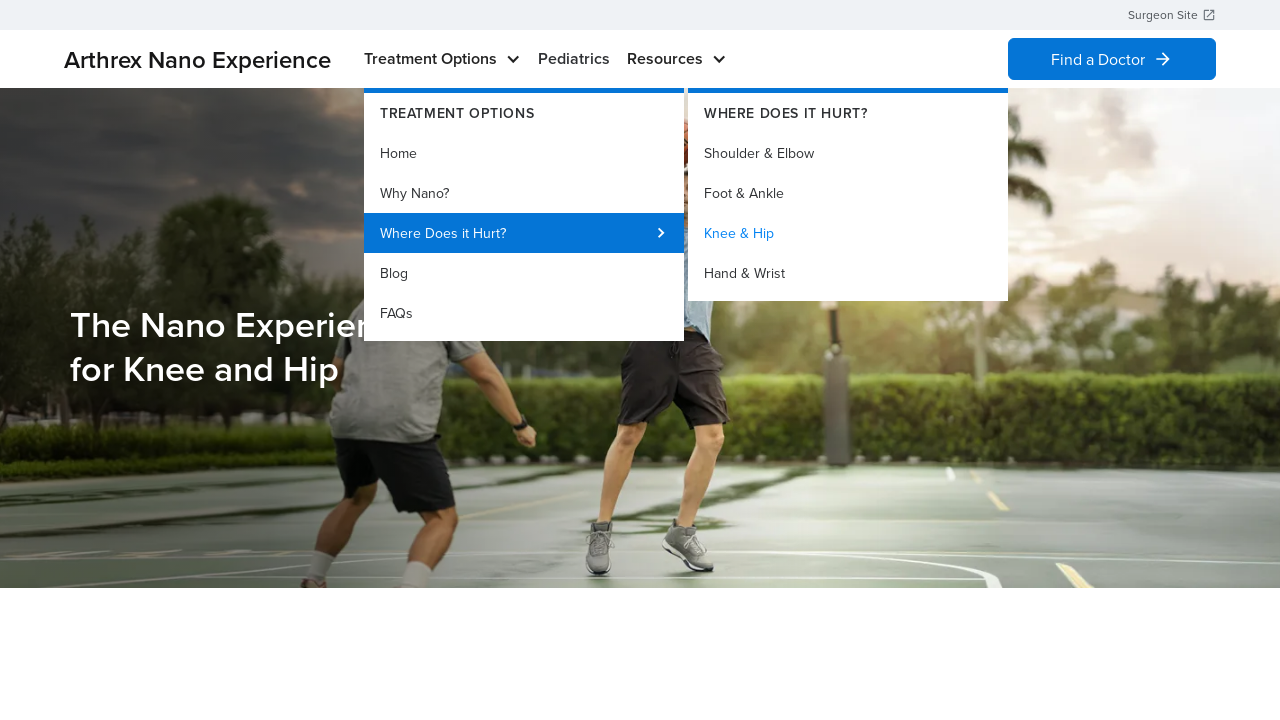

Clicked 'Hand & Wrist' option at (848, 273) on xpath=//*[@id='w-dropdown-list-1']/div/a[4]
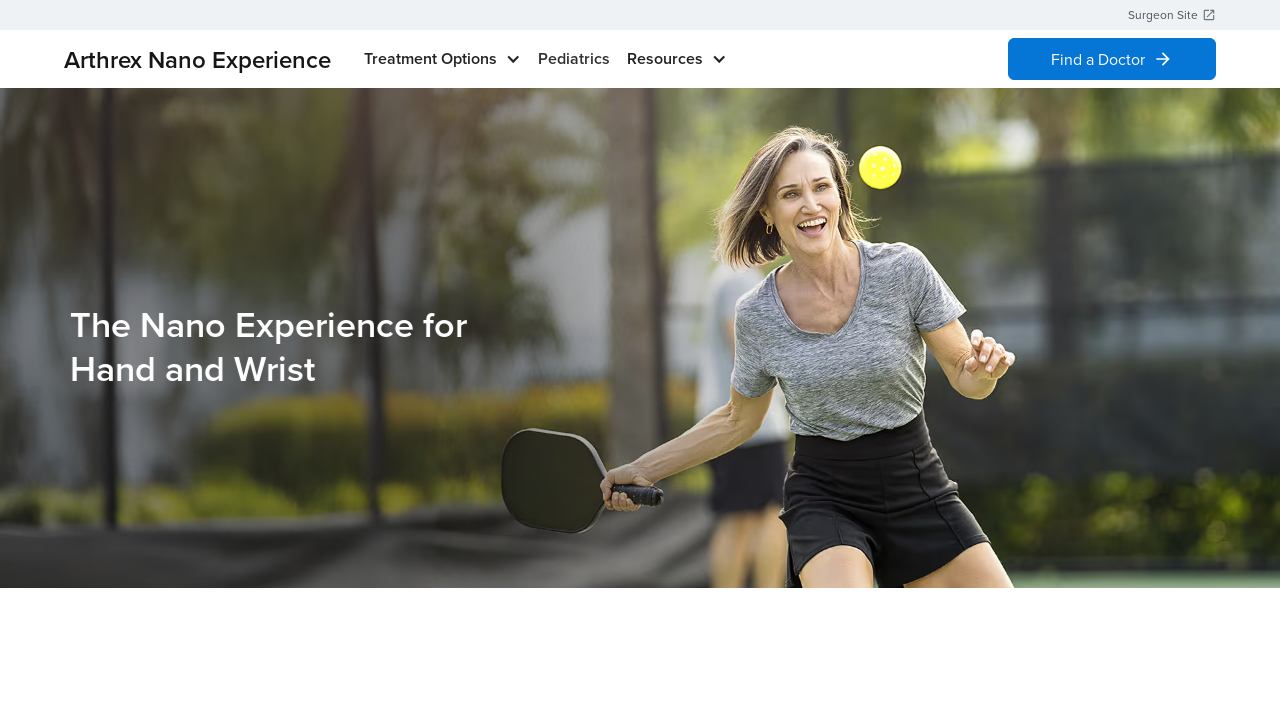

Hand & Wrist page loaded successfully
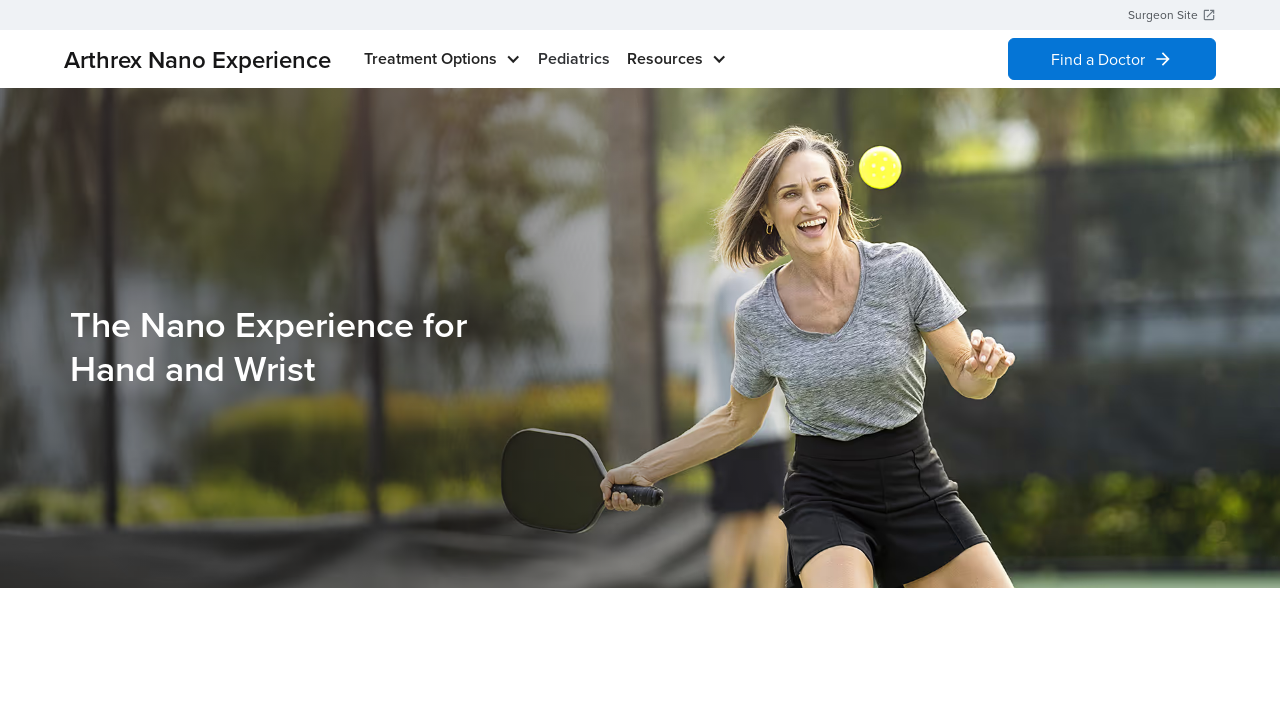

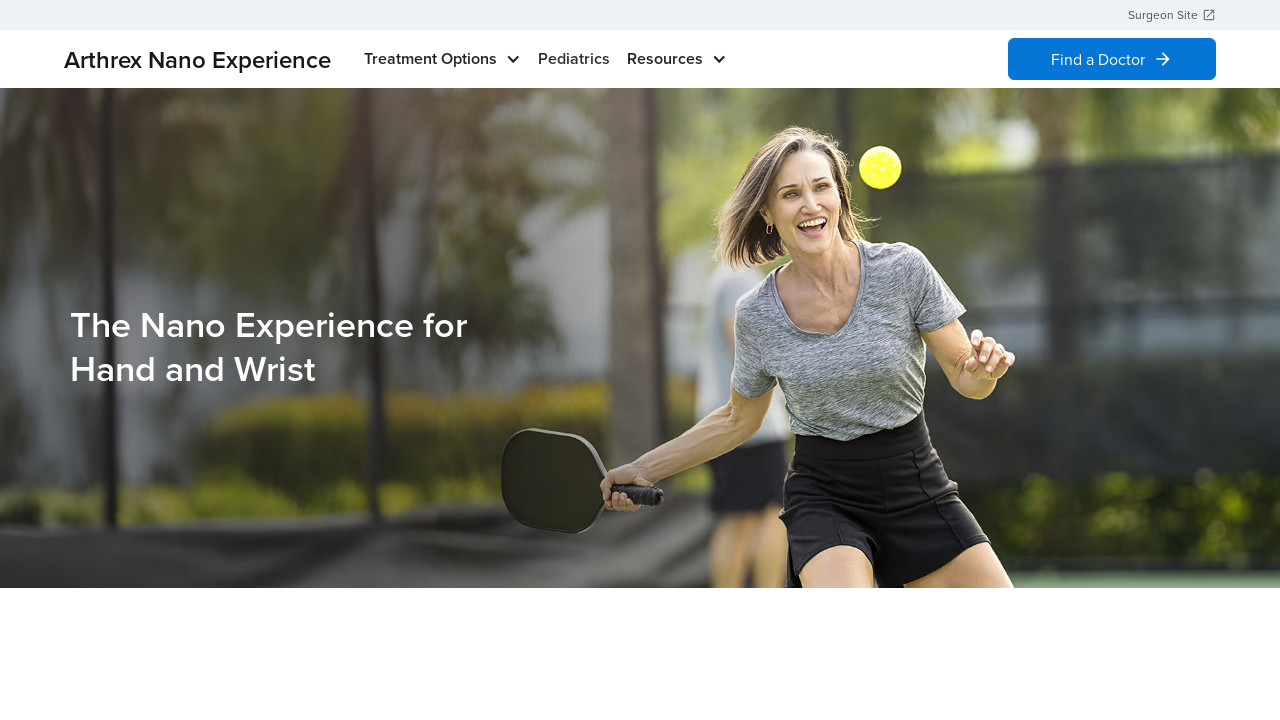